Tests right-click context menu functionality by performing right-click actions on different elements of the page

Starting URL: https://rohitsinghhpr.github.io/qa-testing-3.0/qatesting-3.0.html

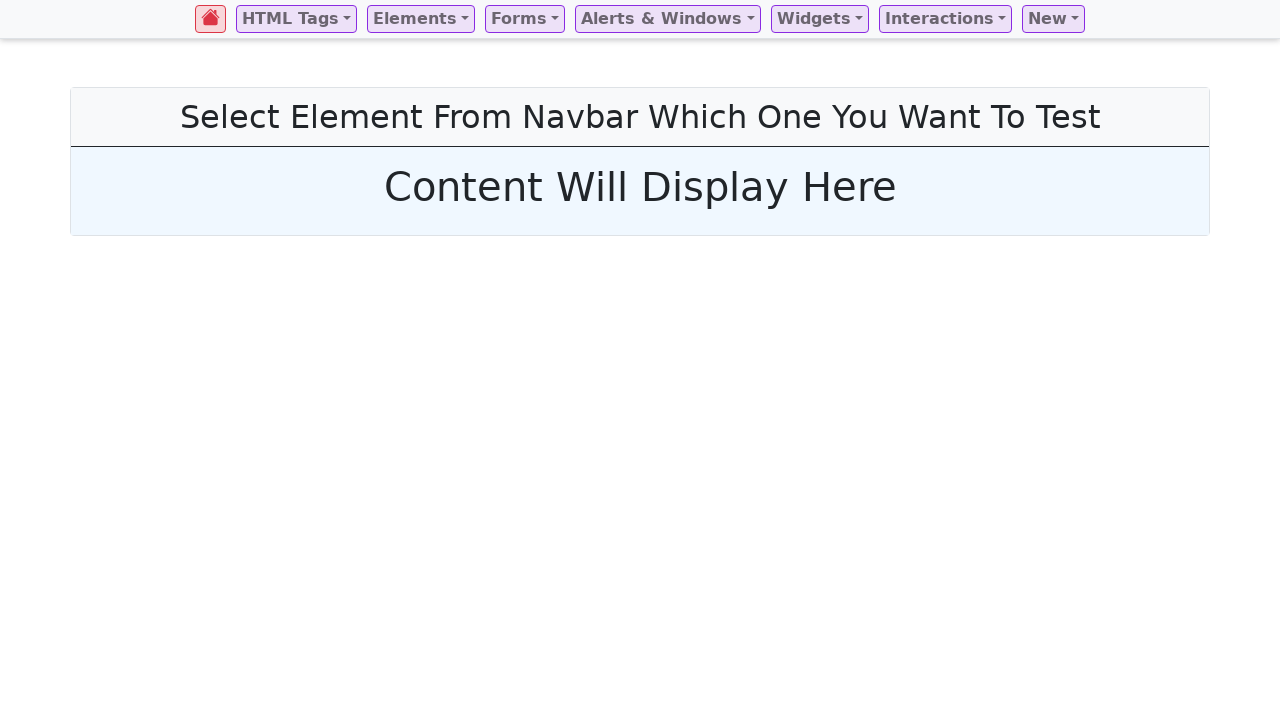

Located 'alerts & windows' element using XPath
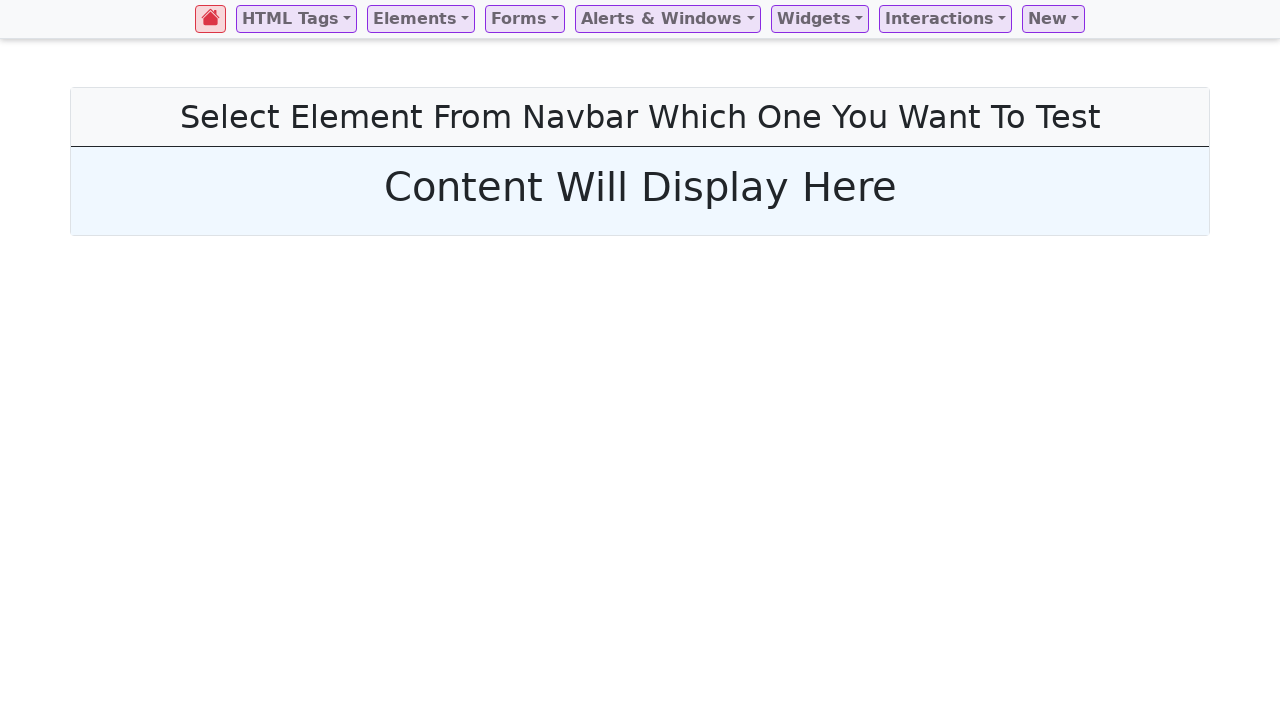

Located 'seleced-ele' element by ID
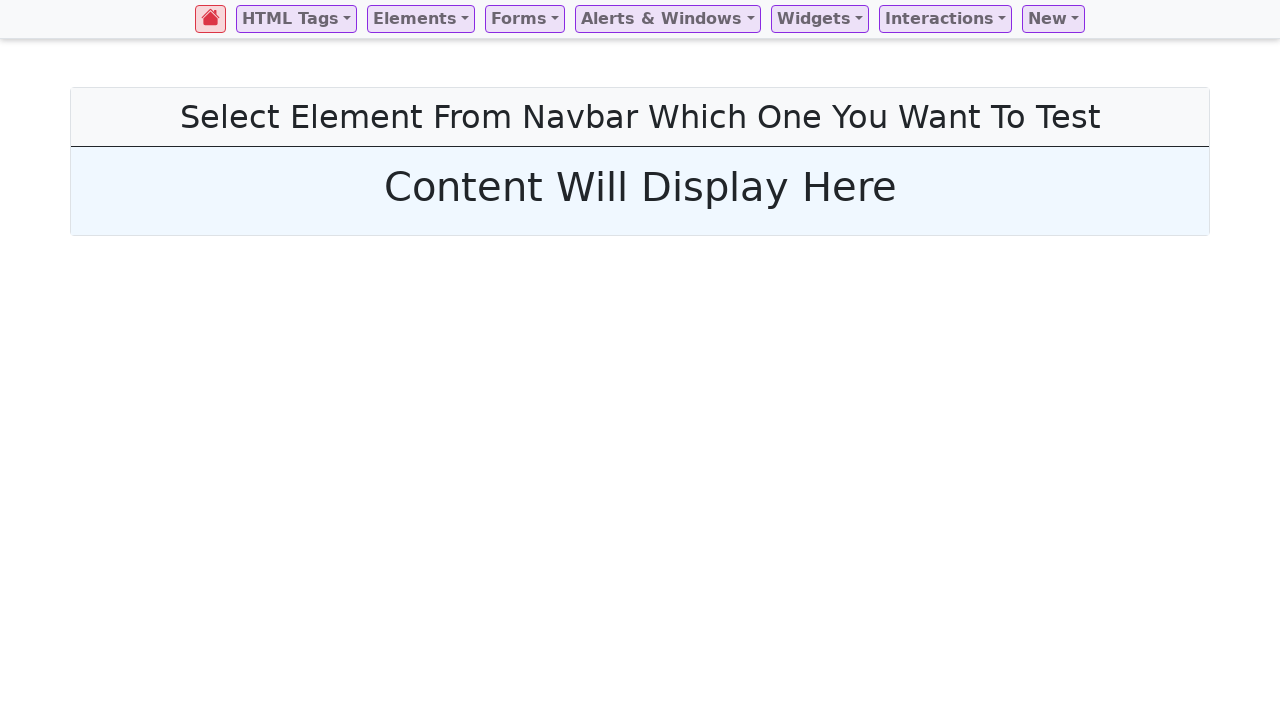

Right-clicked on 'alerts & windows' element to open context menu at (668, 19) on xpath=//*[@id='alerts & windows']
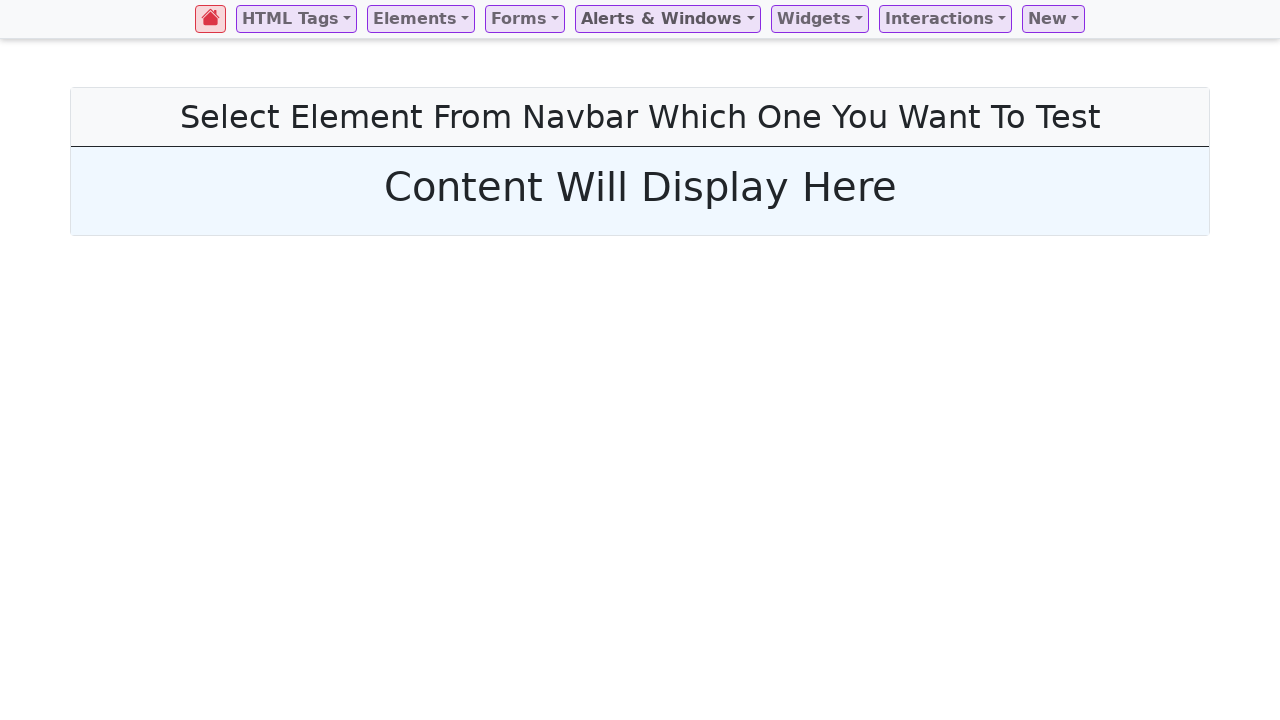

Clicked on page body to dismiss context menu at (640, 118) on body
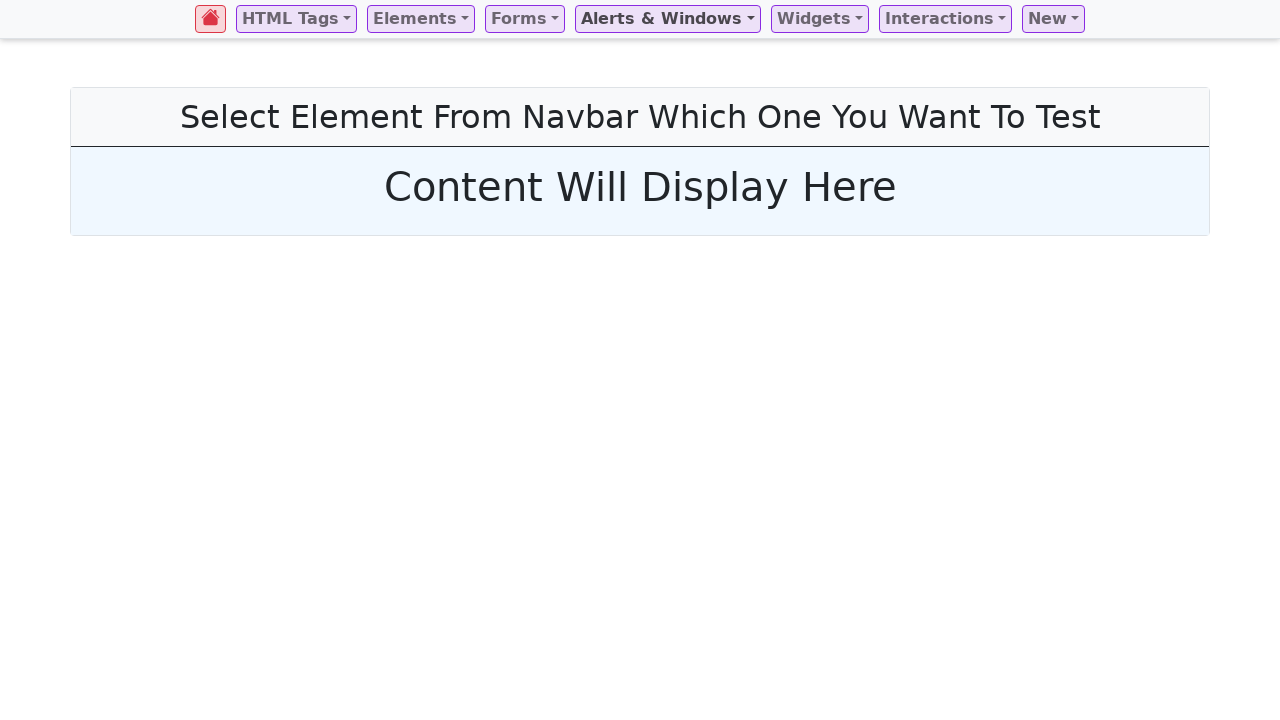

Right-clicked on 'seleced-ele' element to open context menu at (640, 118) on #seleced-ele
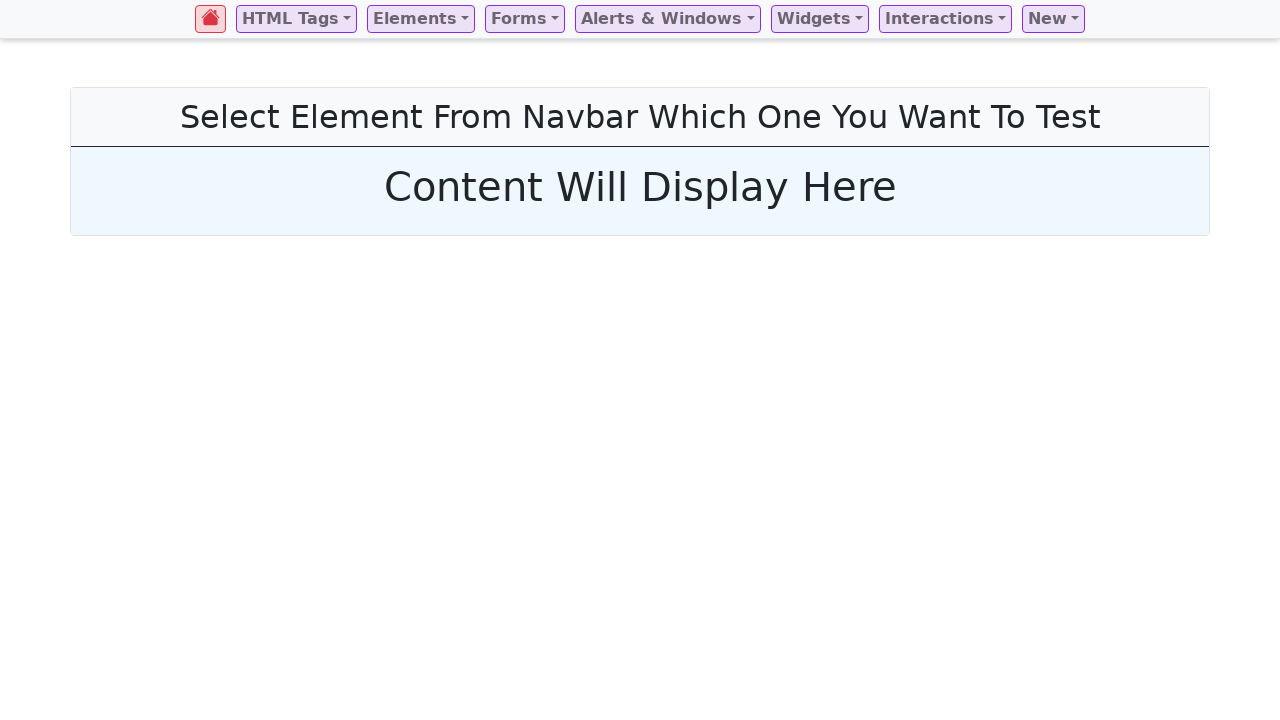

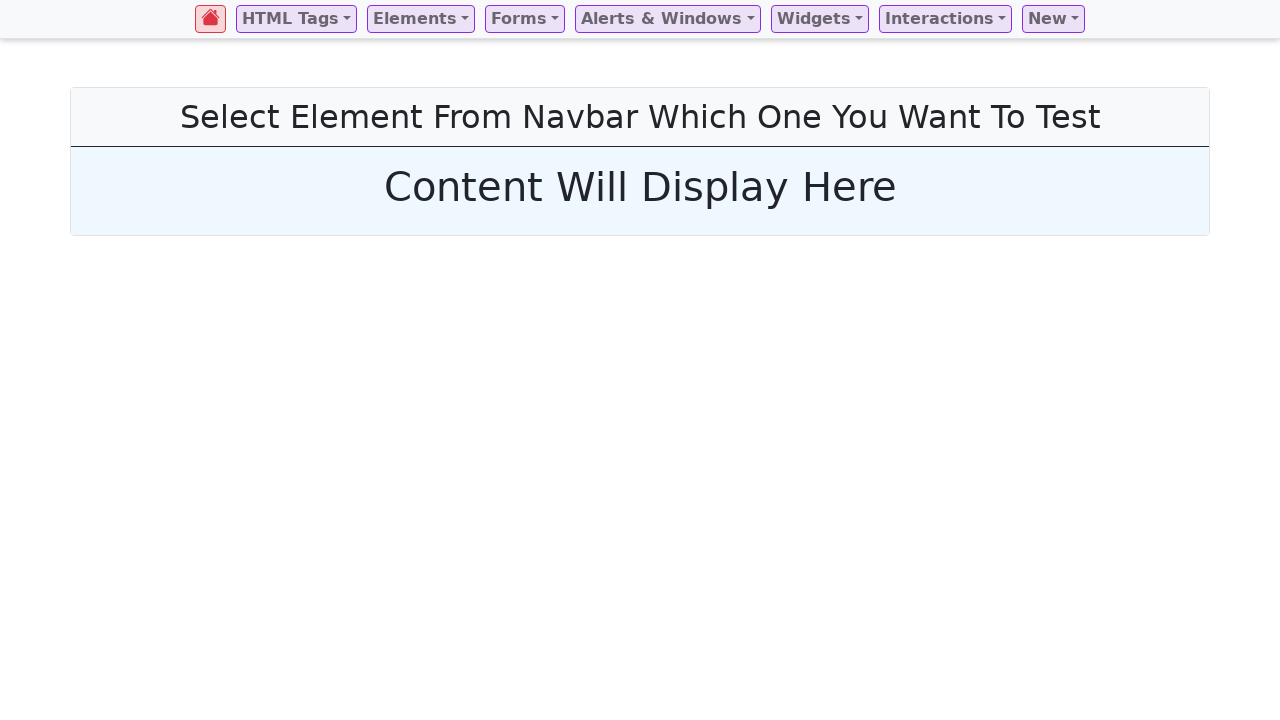